Tests Yahoo Japan search functionality by entering a search query and clicking the search button

Starting URL: https://www.yahoo.co.jp/

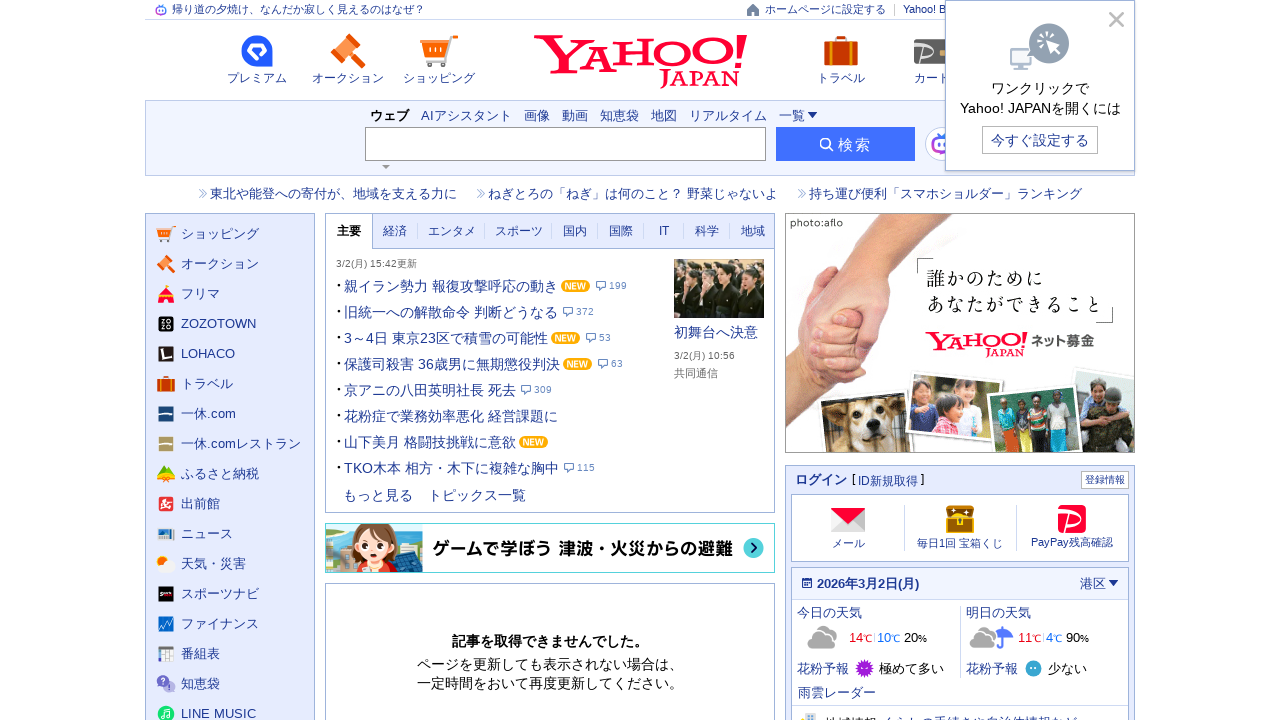

Filled search box with query '東京観光スポット' on input[name='p']
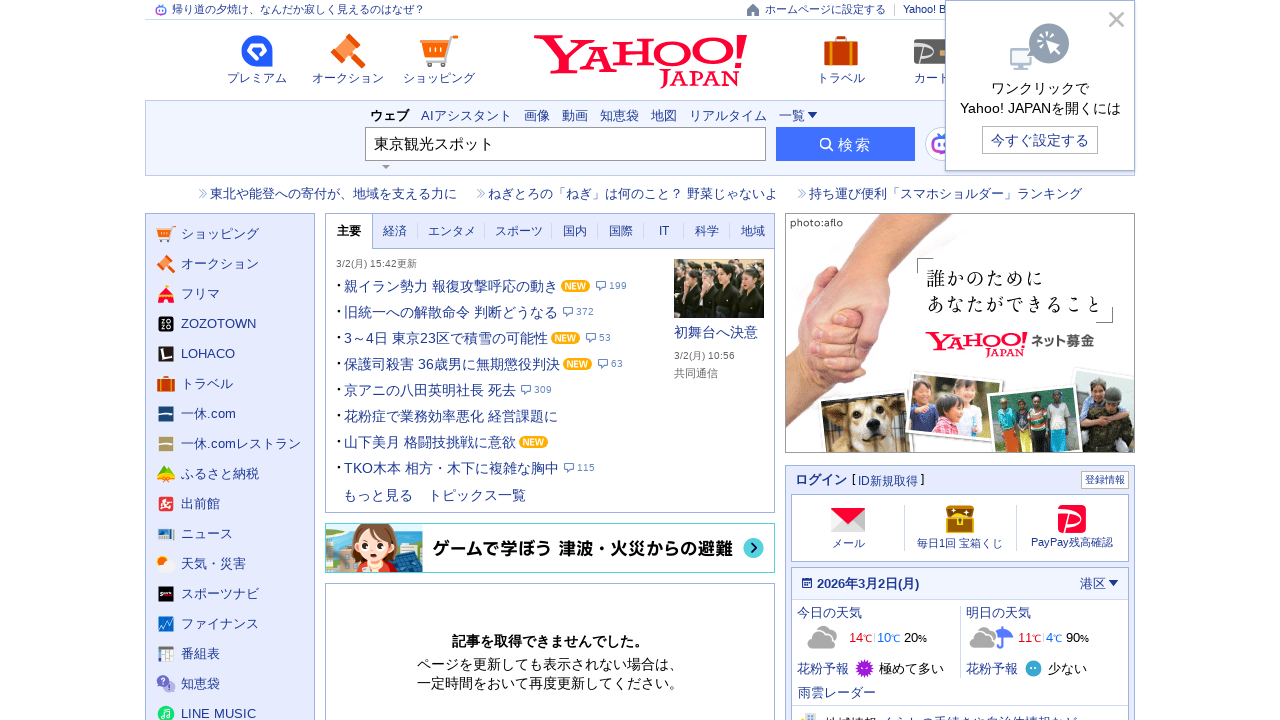

Clicked search button to execute search at (846, 144) on button[type='submit']
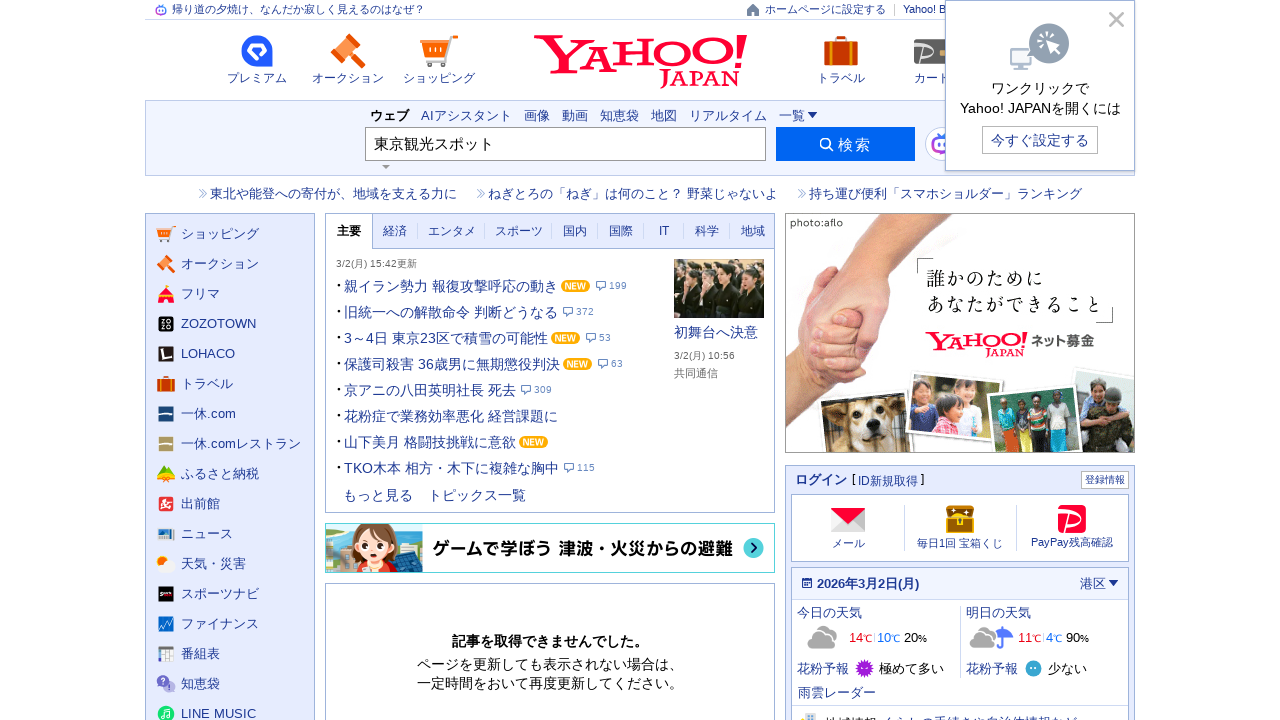

Waited for search results page to load (networkidle)
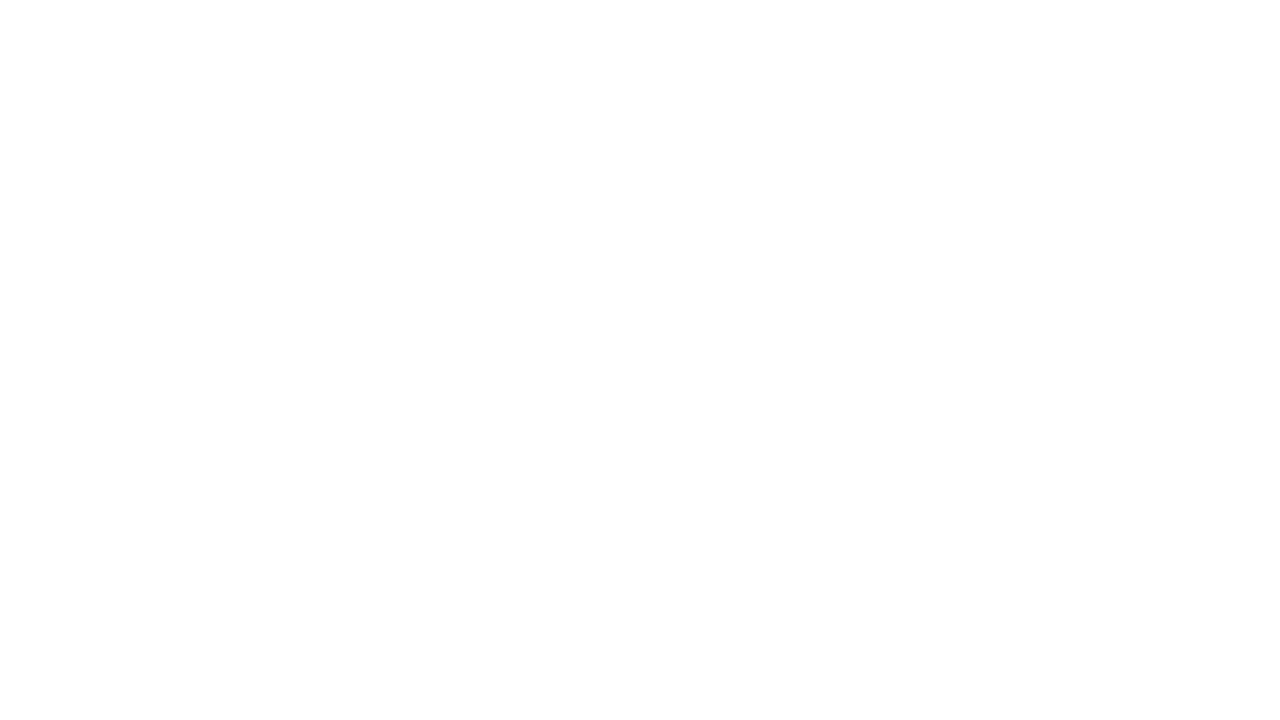

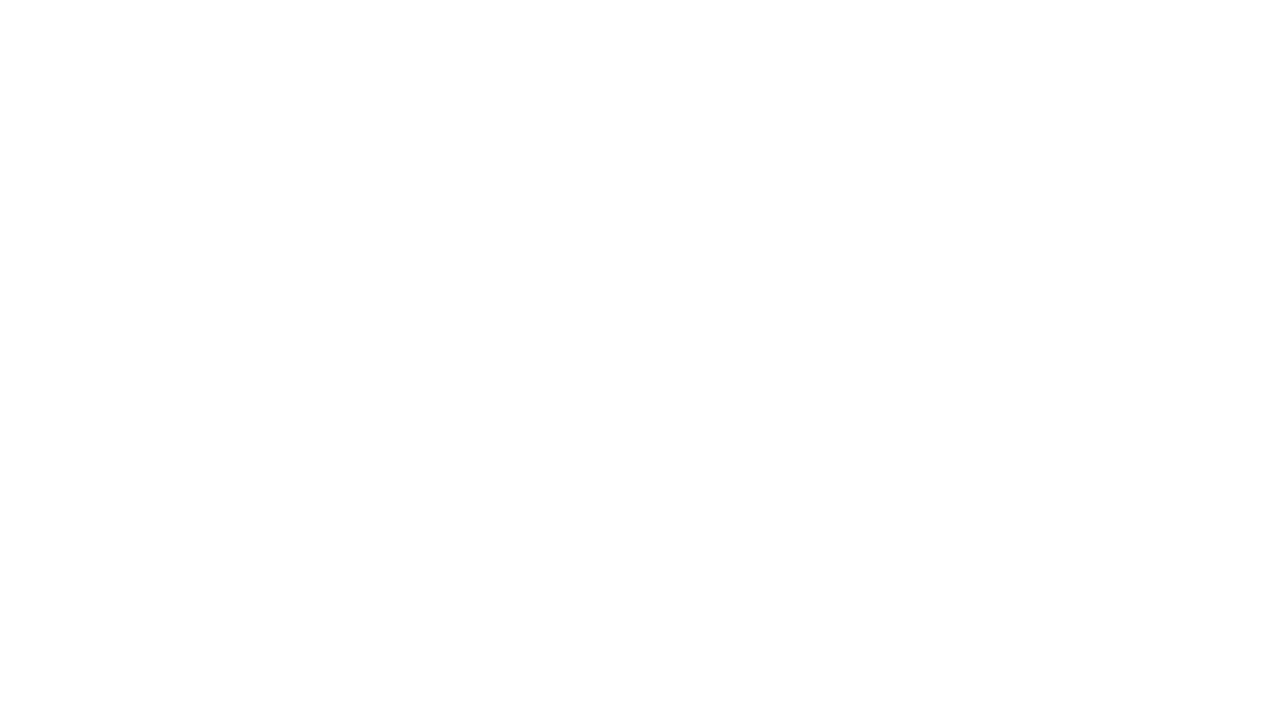